Tests sweet alert functionality by clicking the delete button and confirming the deletion in the alert dialog

Starting URL: https://www.leafground.com/alert.xhtml

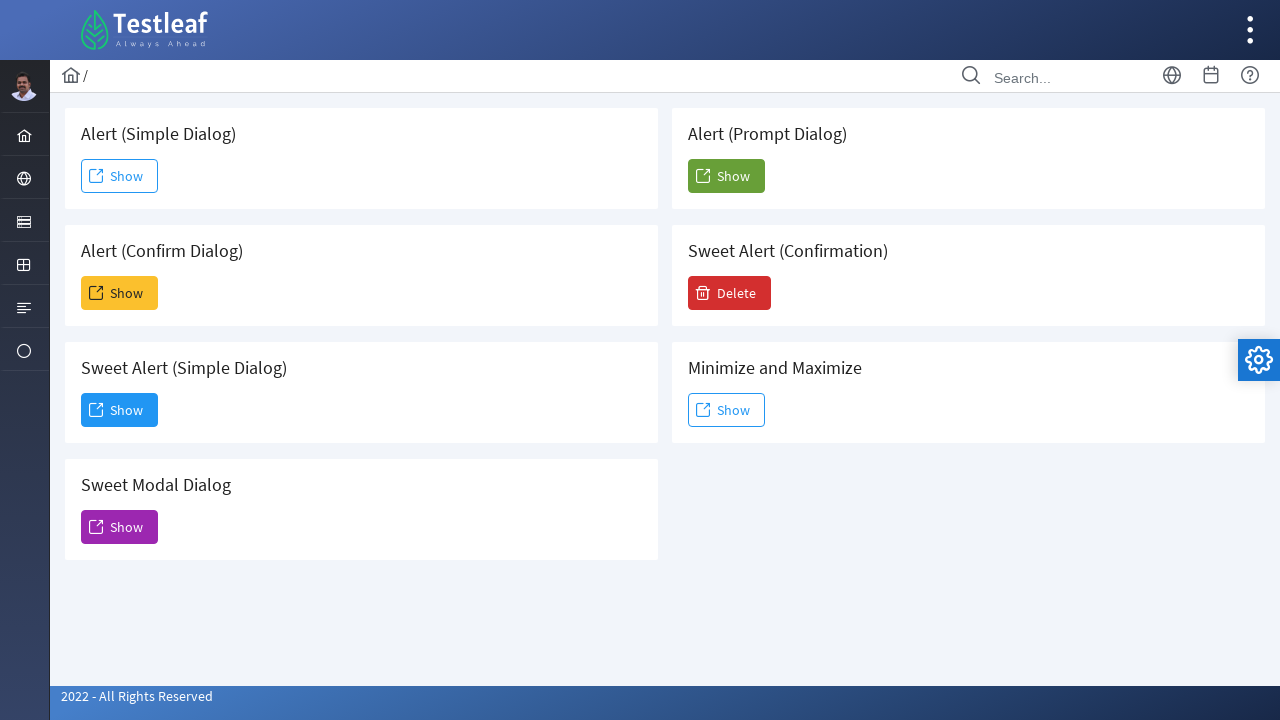

Clicked Delete button to trigger sweet alert at (730, 293) on xpath=//span[text()='Delete']
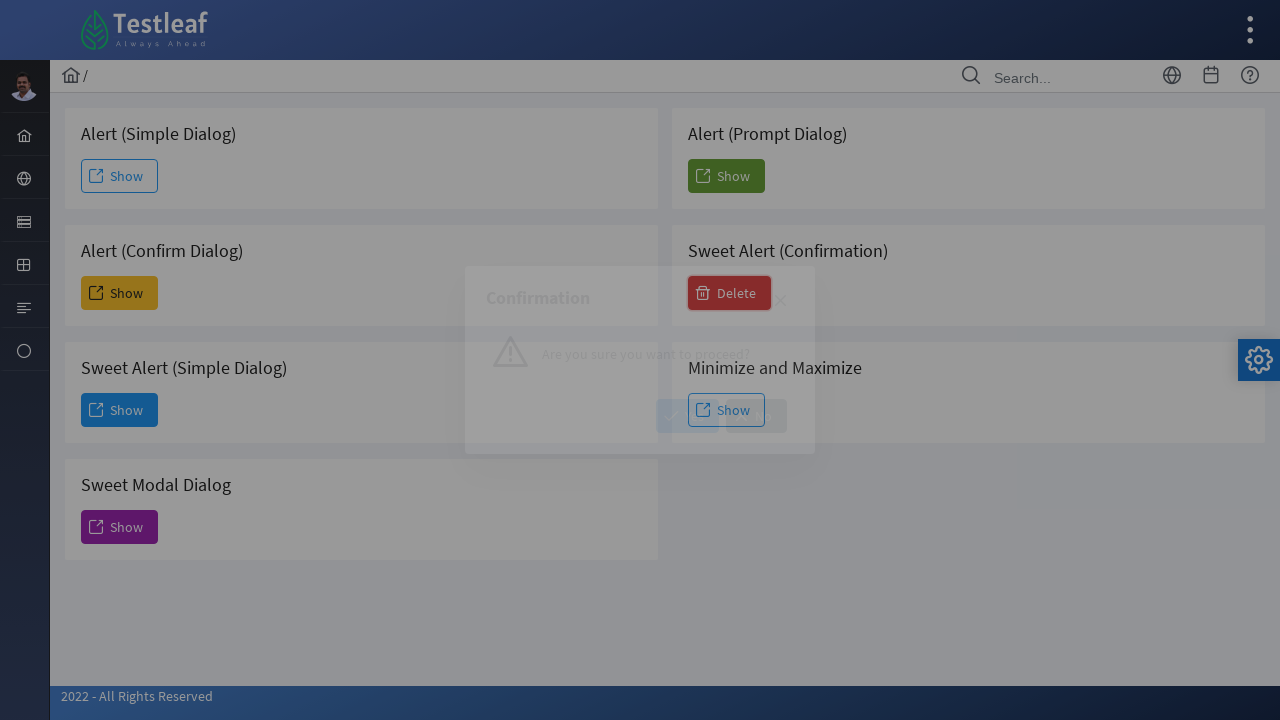

Alert dialog appeared with confirmation message
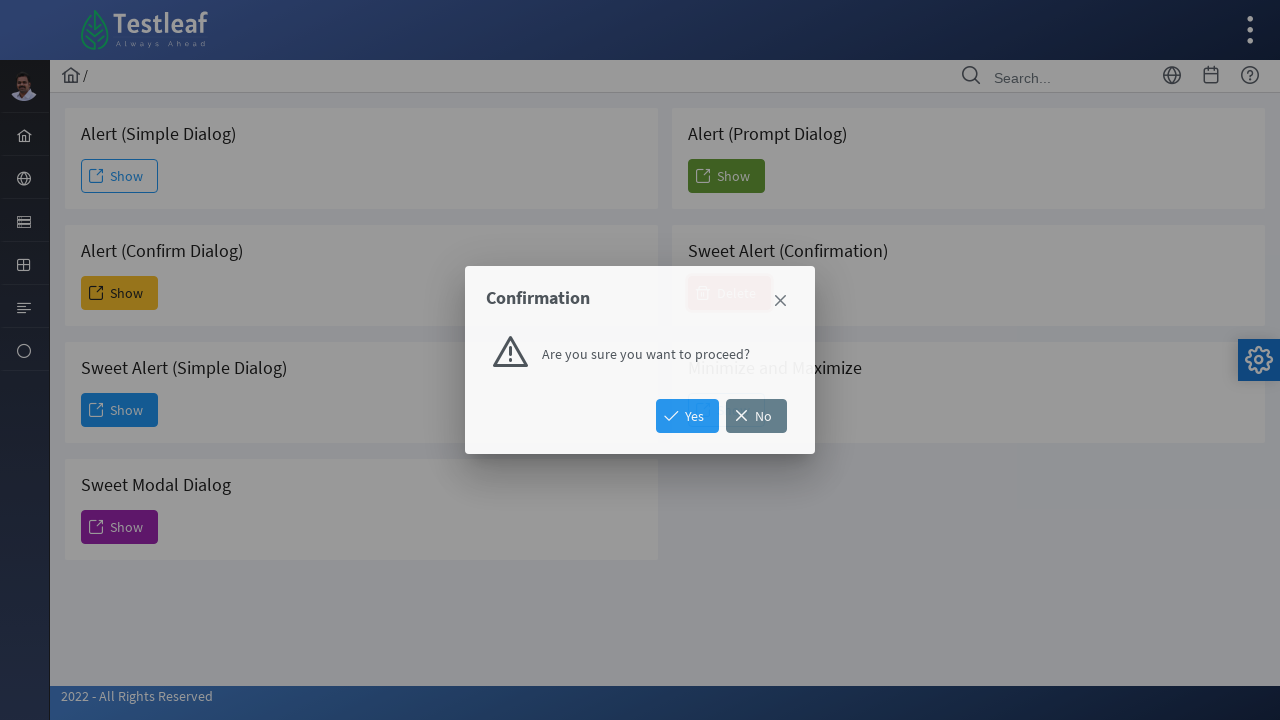

Retrieved alert text: 'Are you sure you want to proceed?'
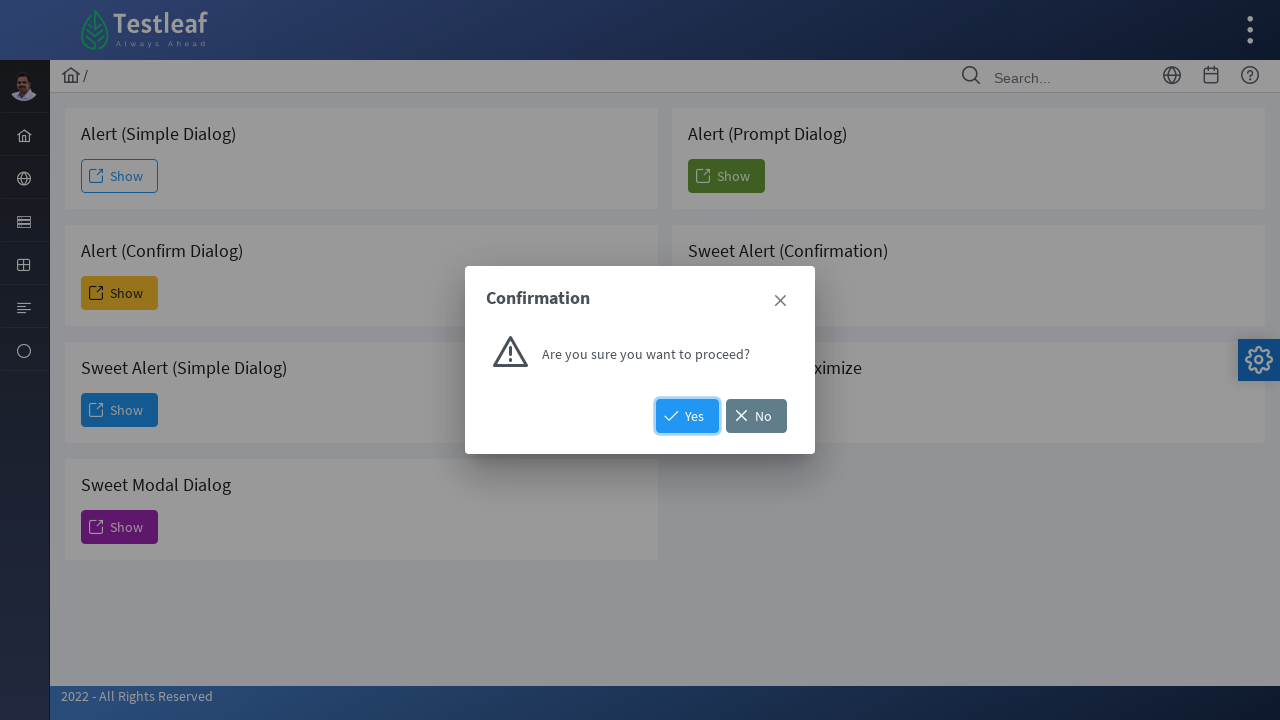

Clicked Yes button to confirm deletion at (688, 416) on xpath=//span[text()='Yes']
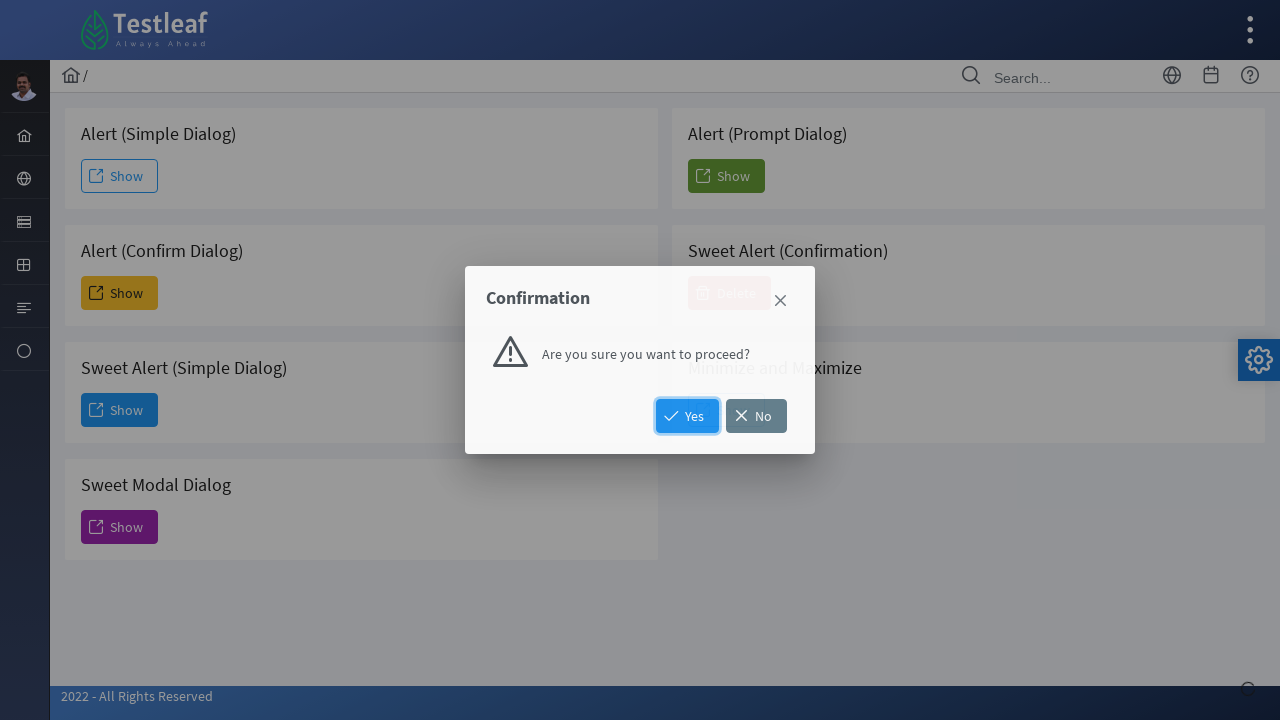

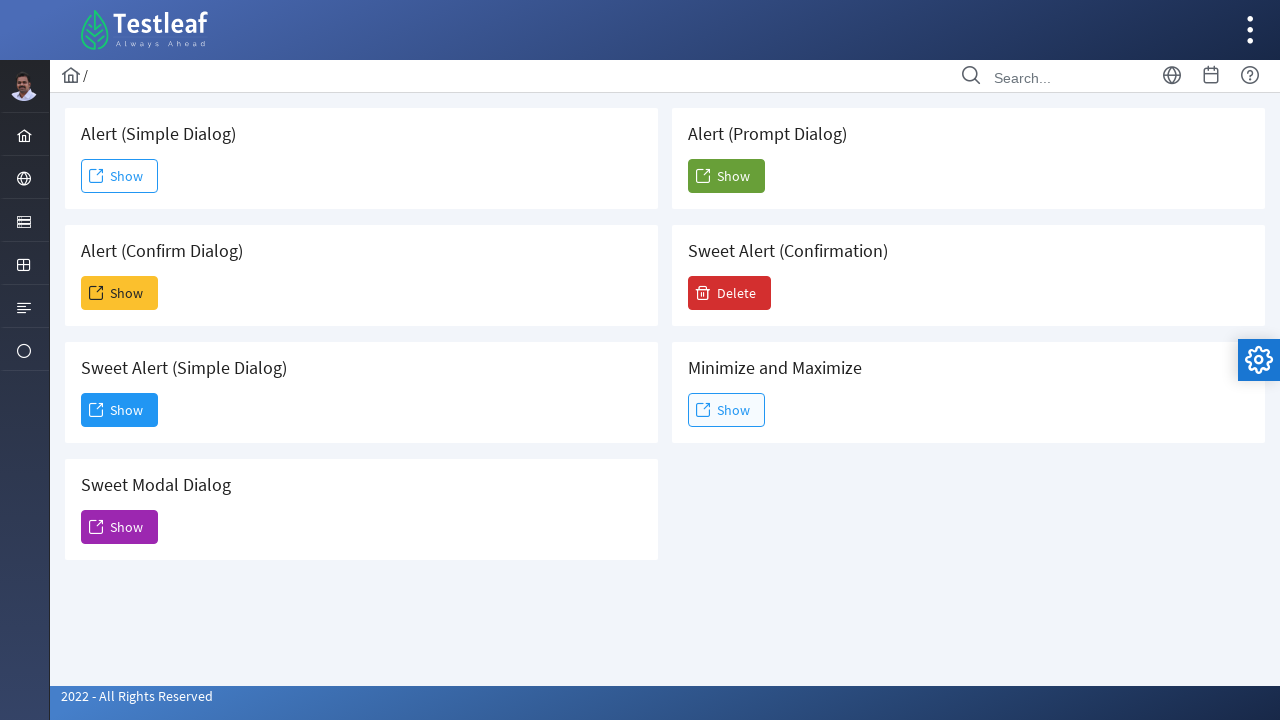